Tests clicking a button with dynamic ID multiple times using Chrome browser

Starting URL: http://uitestingplayground.com/dynamicid

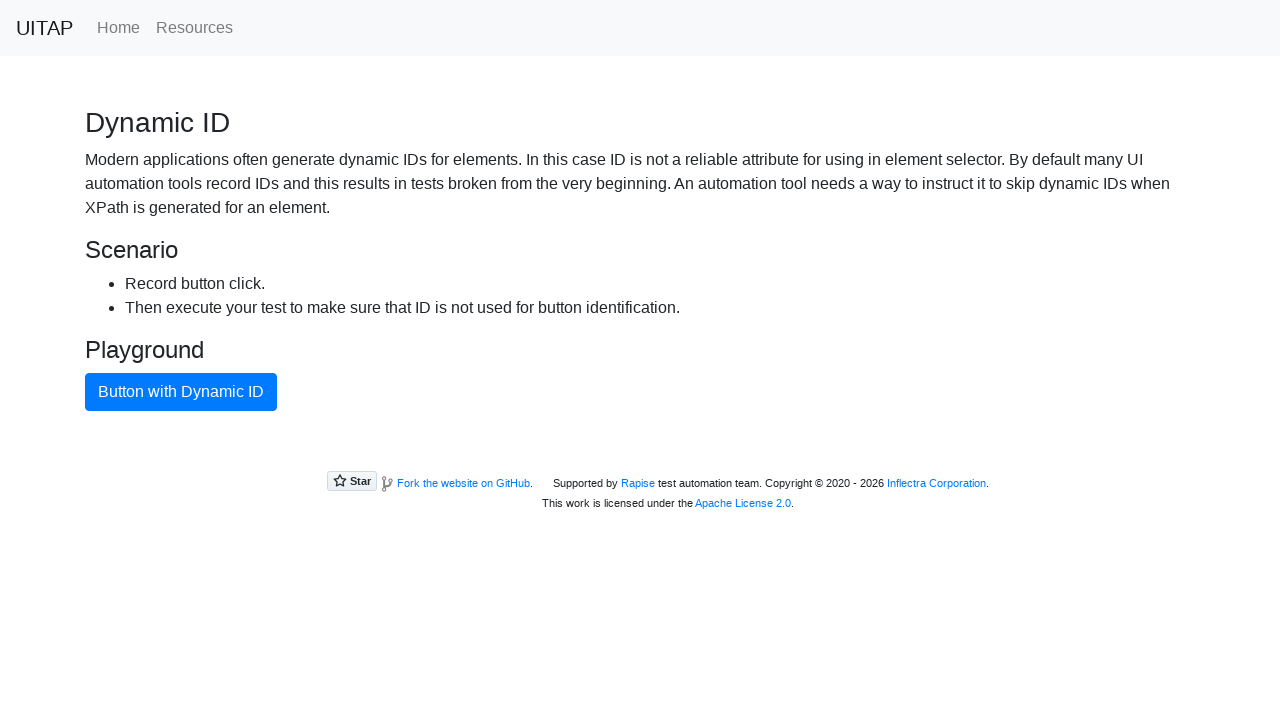

Located the blue primary button element
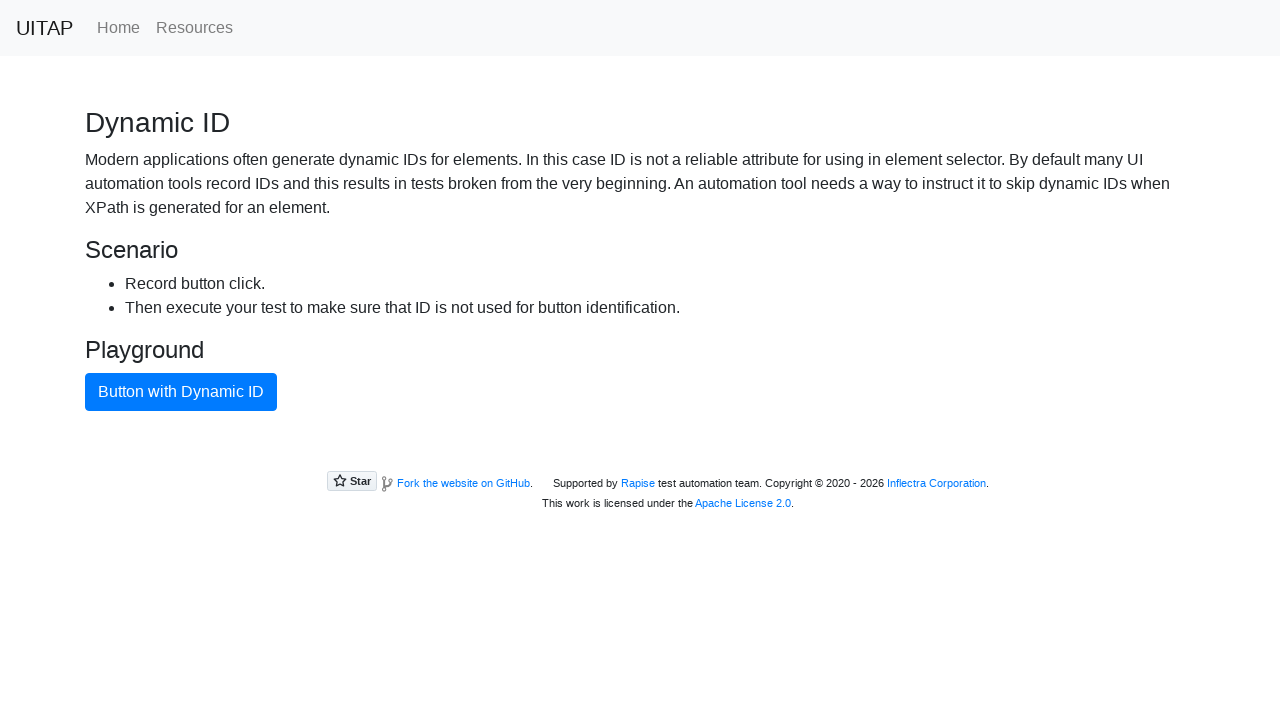

Clicked the dynamic button (click 1 of 2) at (181, 392) on .btn-primary
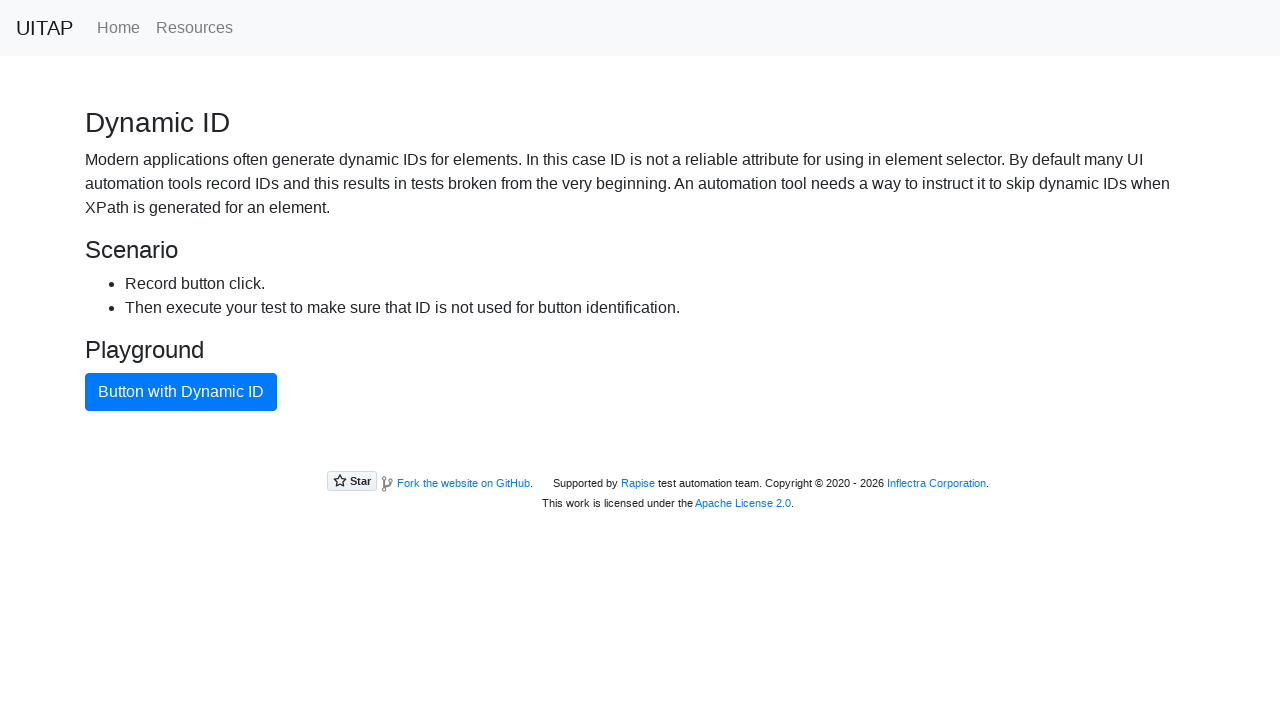

Clicked the dynamic button (click 2 of 2) at (181, 392) on .btn-primary
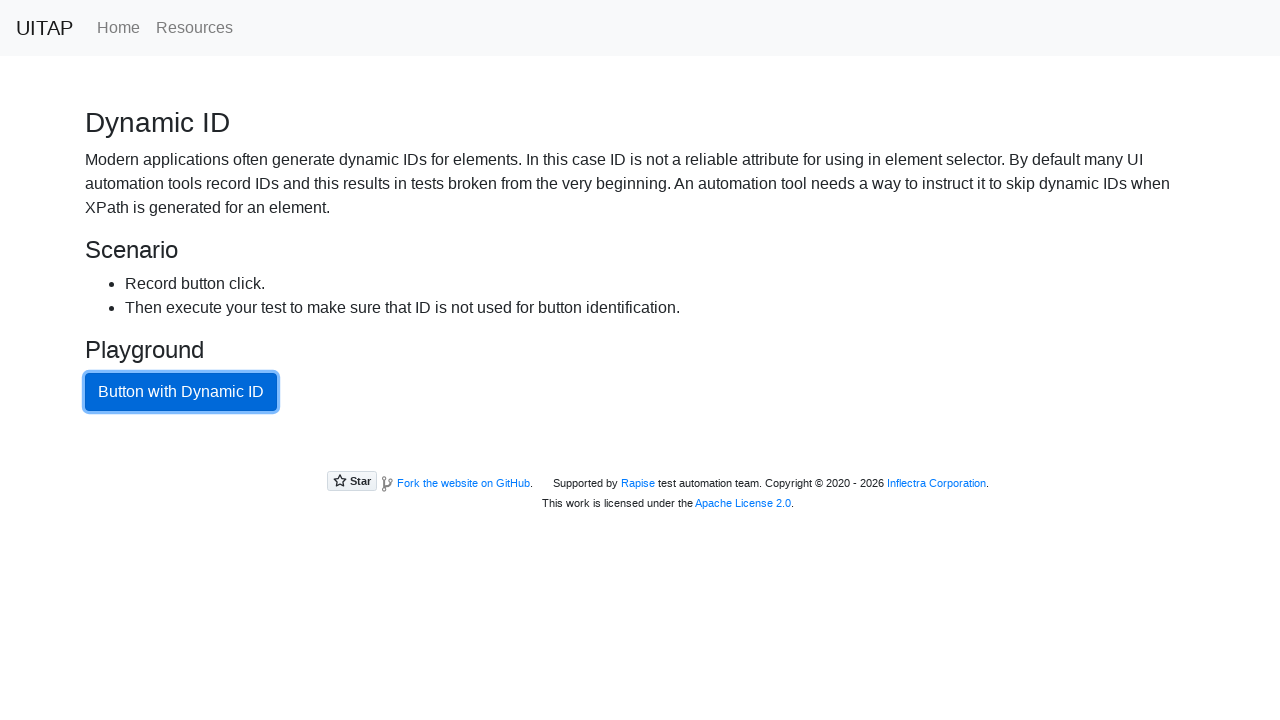

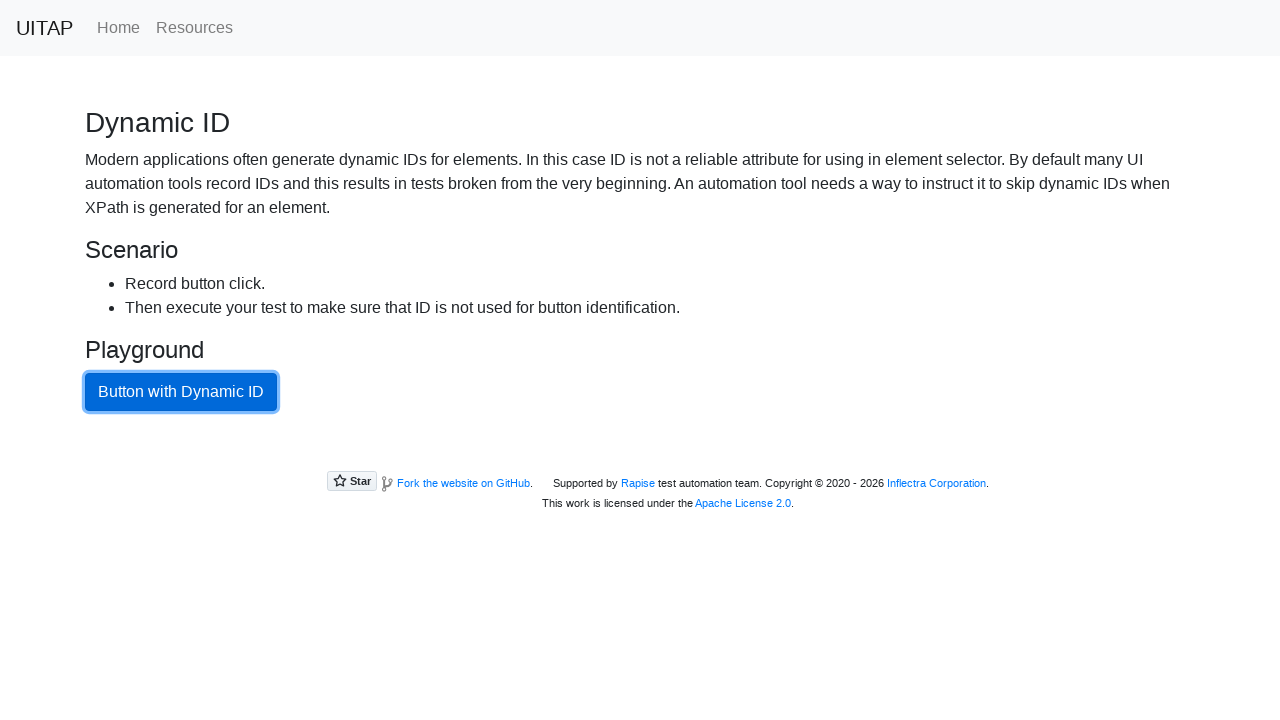